Searches for "BrowserStack" on DuckDuckGo and verifies the search results page title contains the search term

Starting URL: https://www.duckduckgo.com

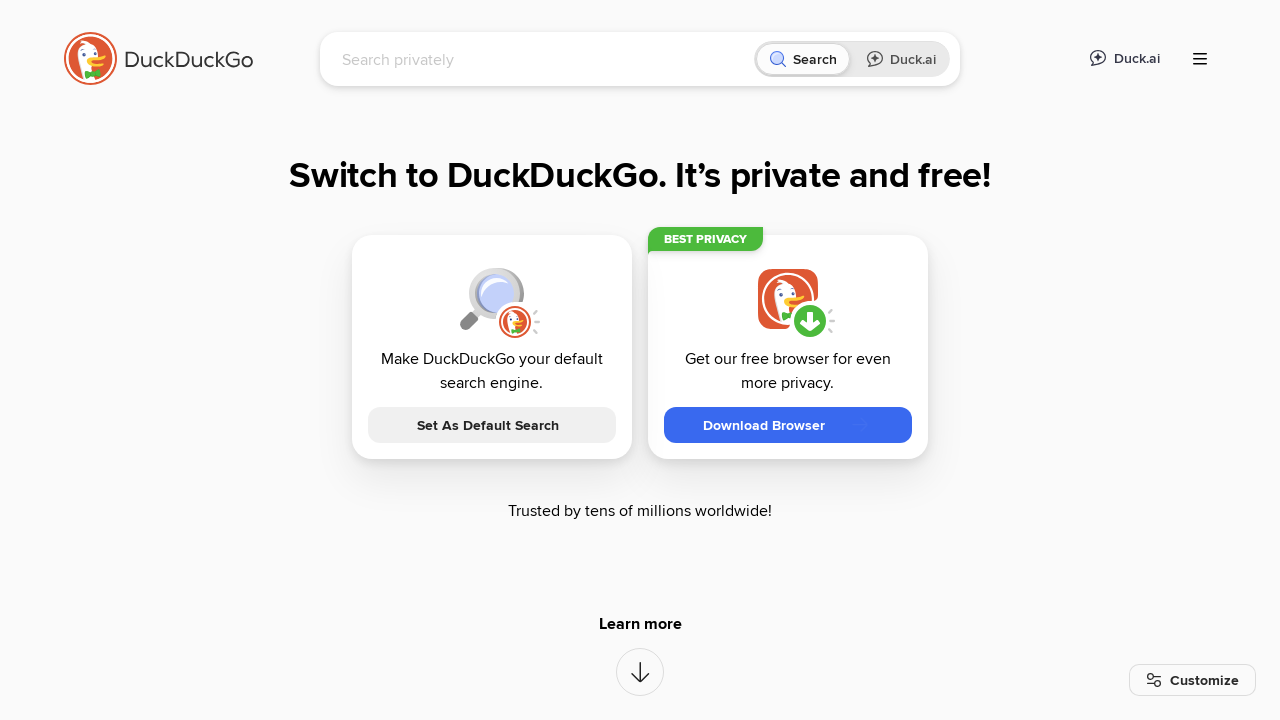

Filled search field with 'BrowserStack' on input[name='q']
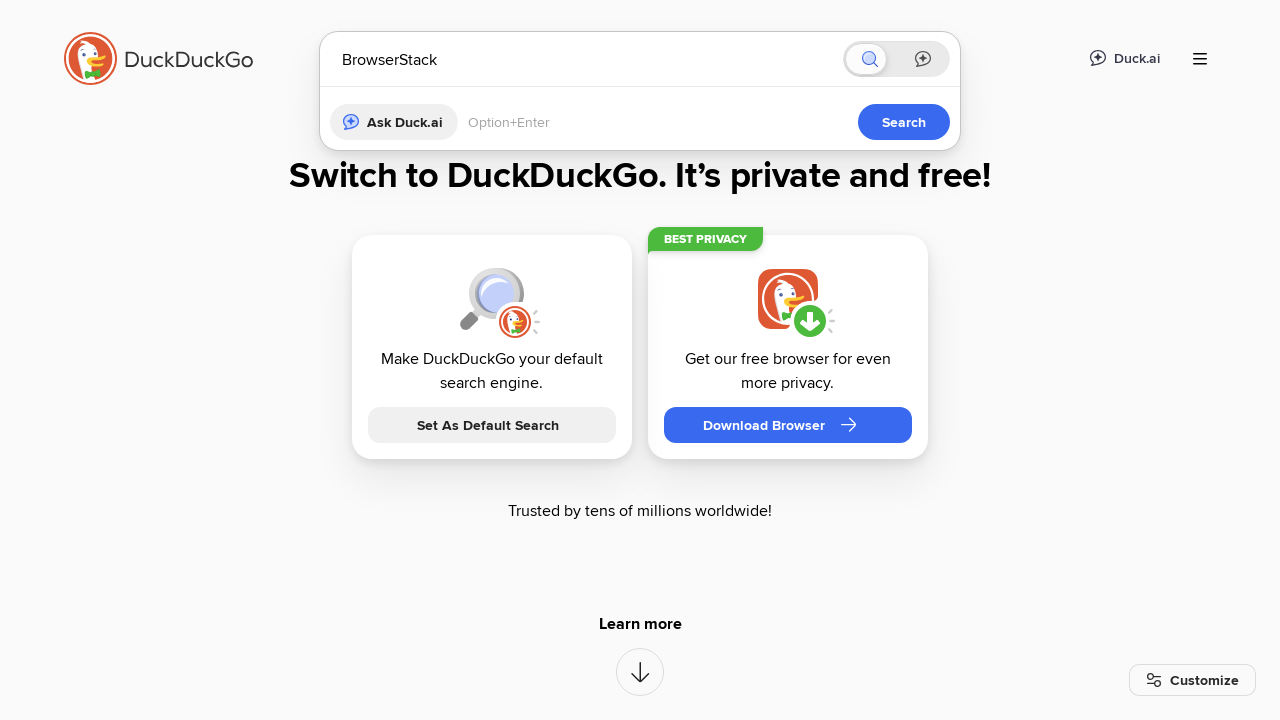

Pressed Enter to submit search on input[name='q']
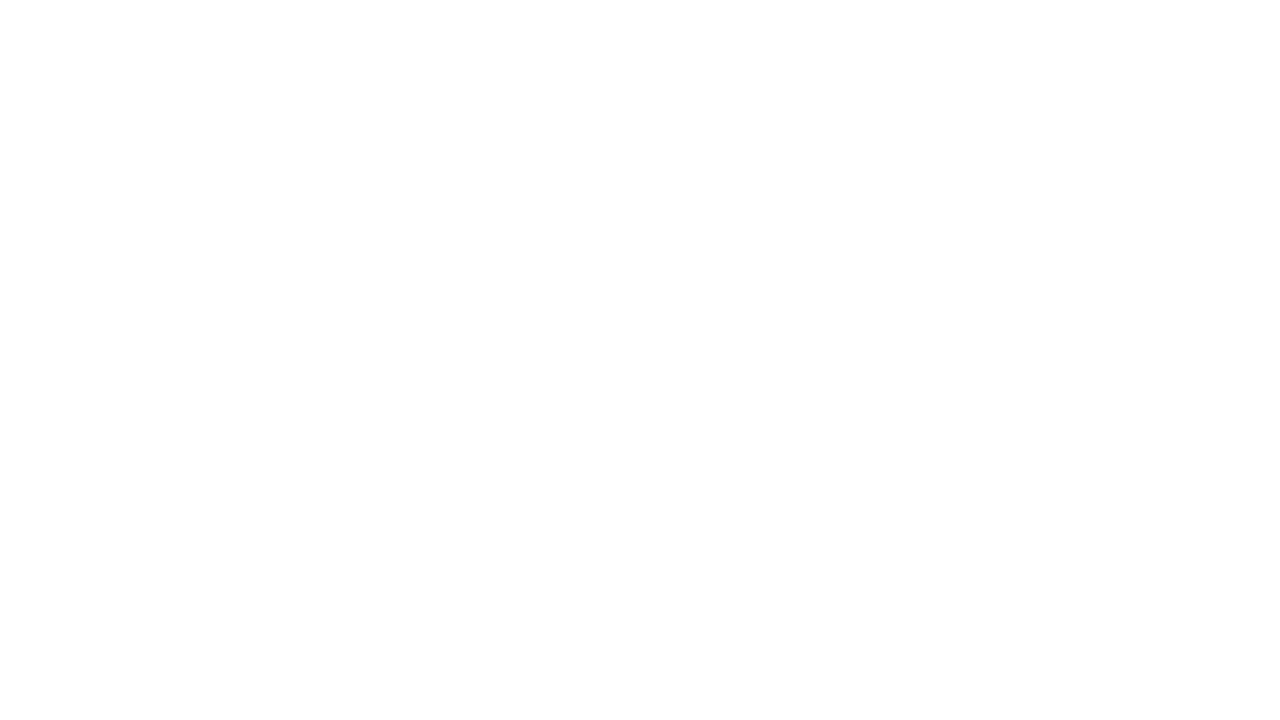

Search results page loaded with 'BrowserStack' in page title
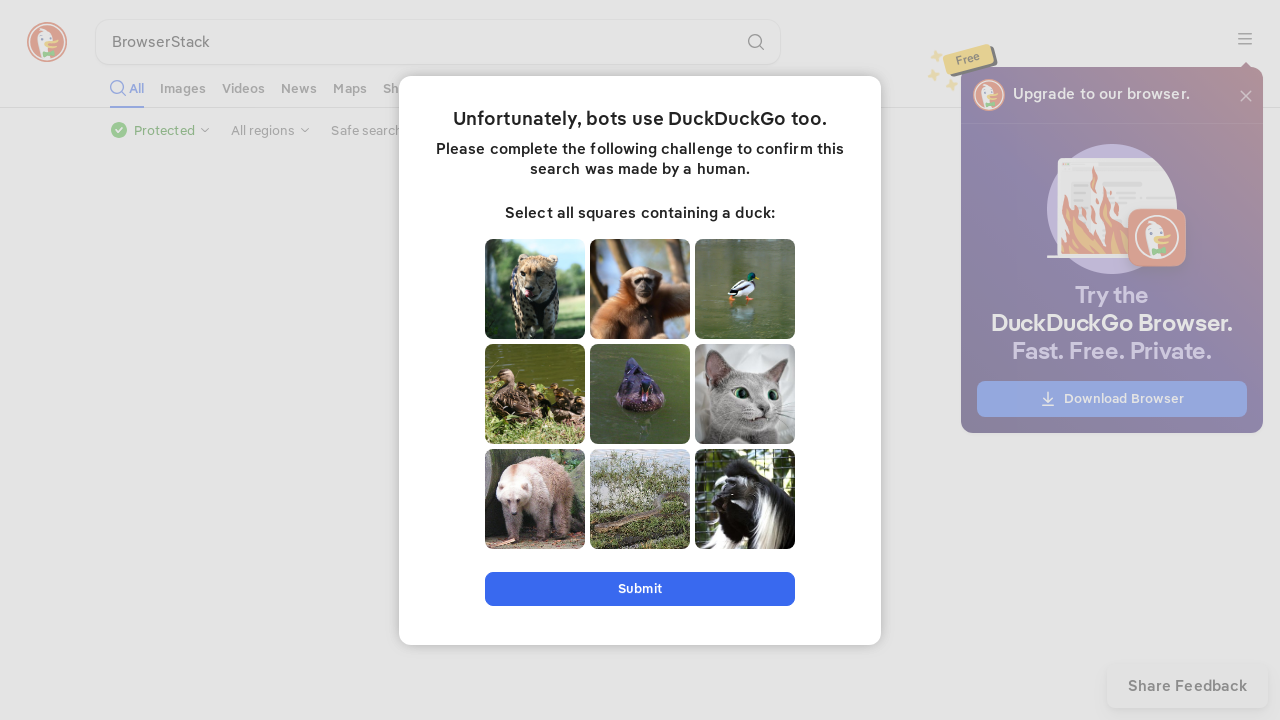

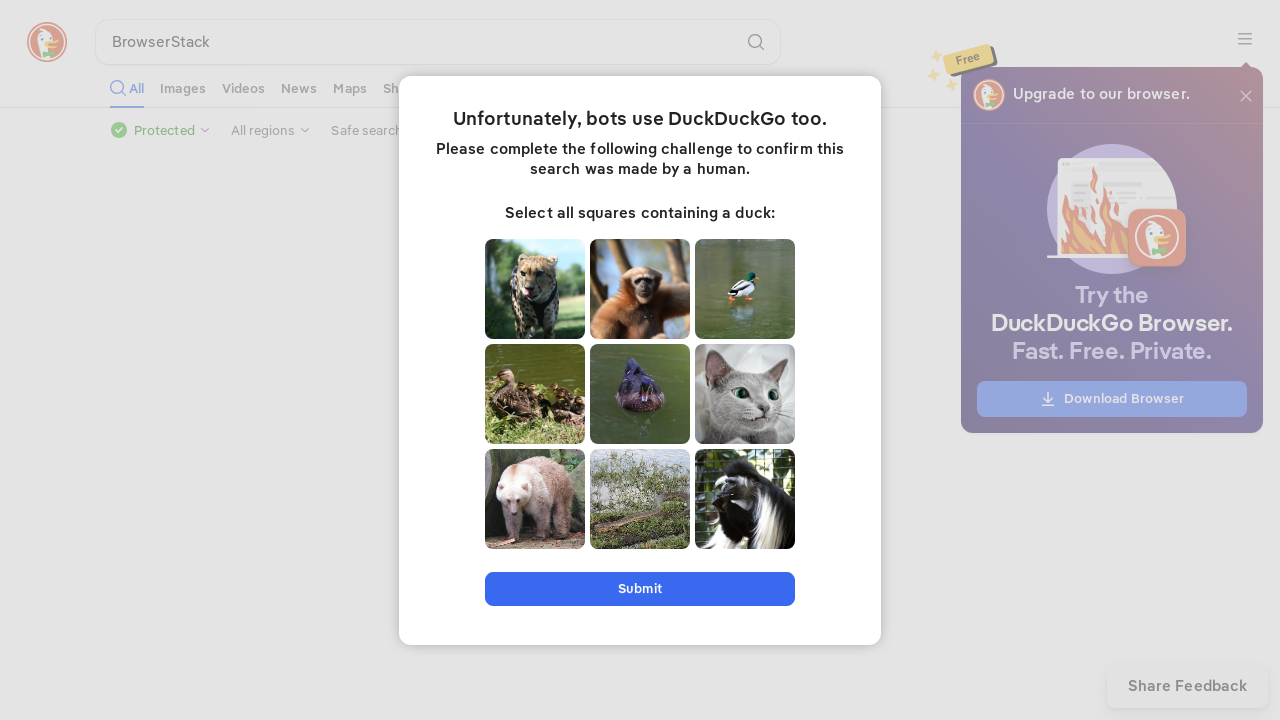